Tests hover functionality by hovering over three images and verifying that corresponding user names are displayed when each image is hovered.

Starting URL: https://practice.cydeo.com/hovers

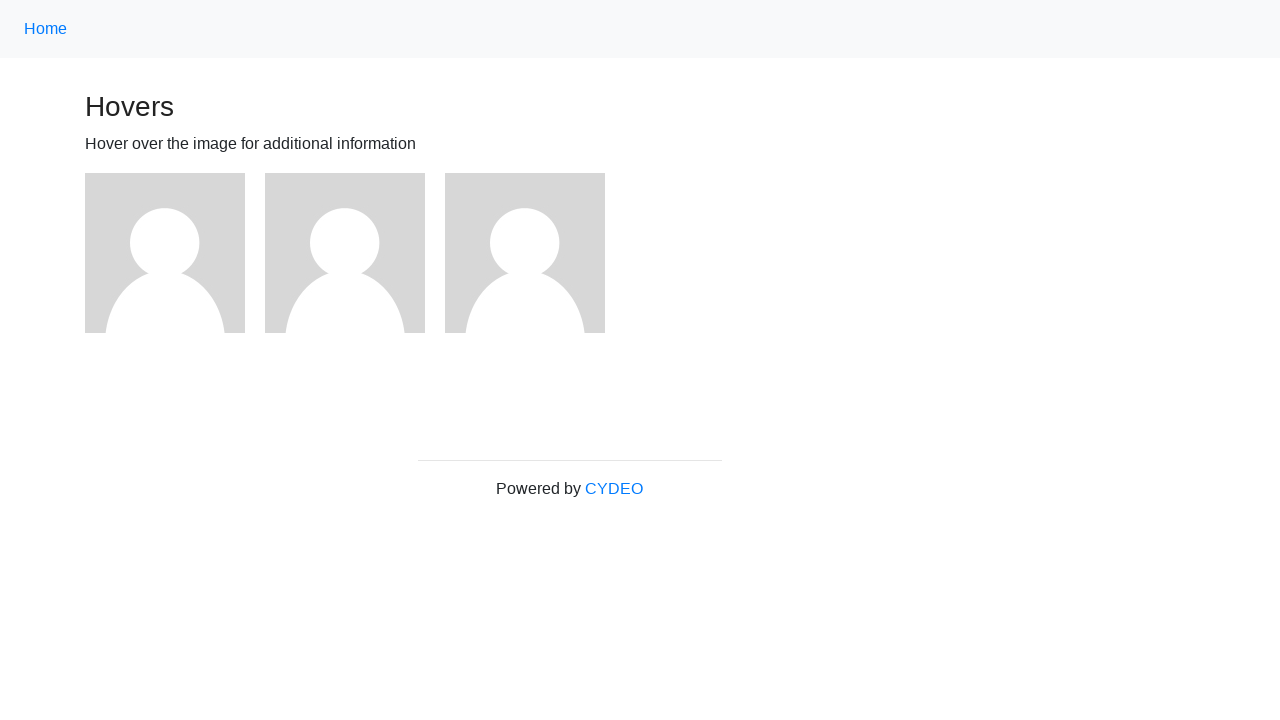

Navigated to hover practice page
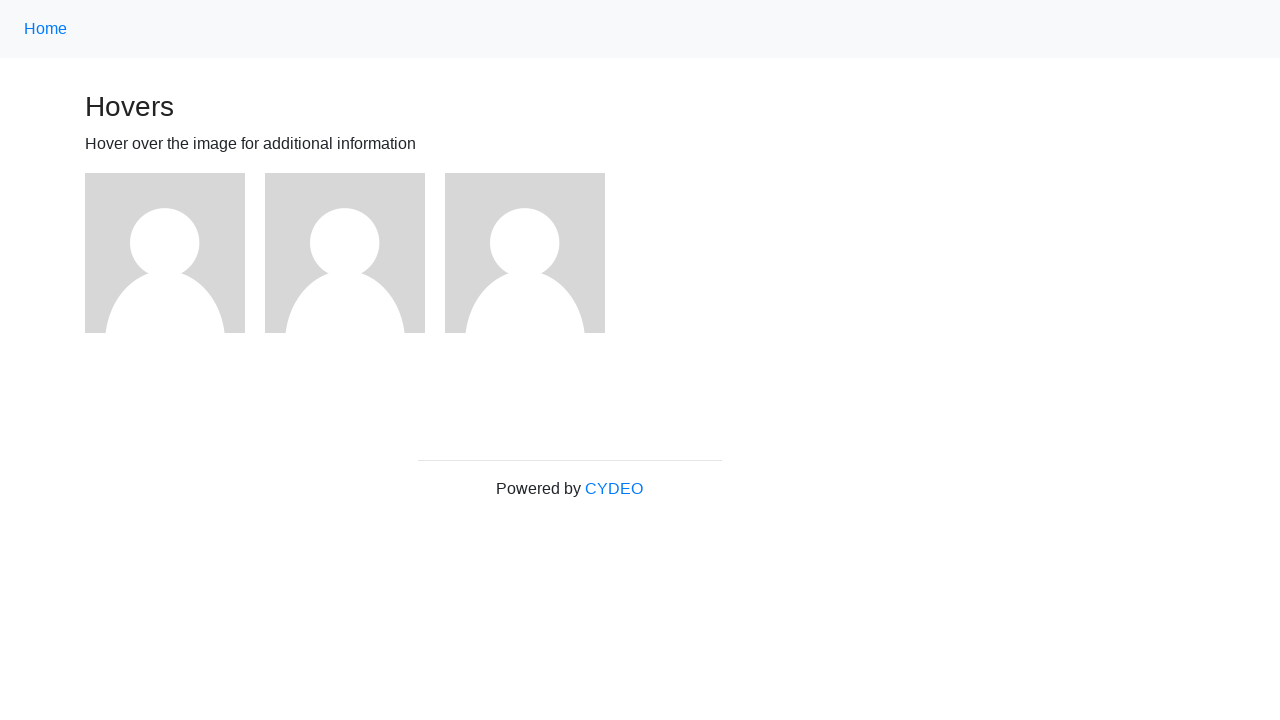

Located first image element
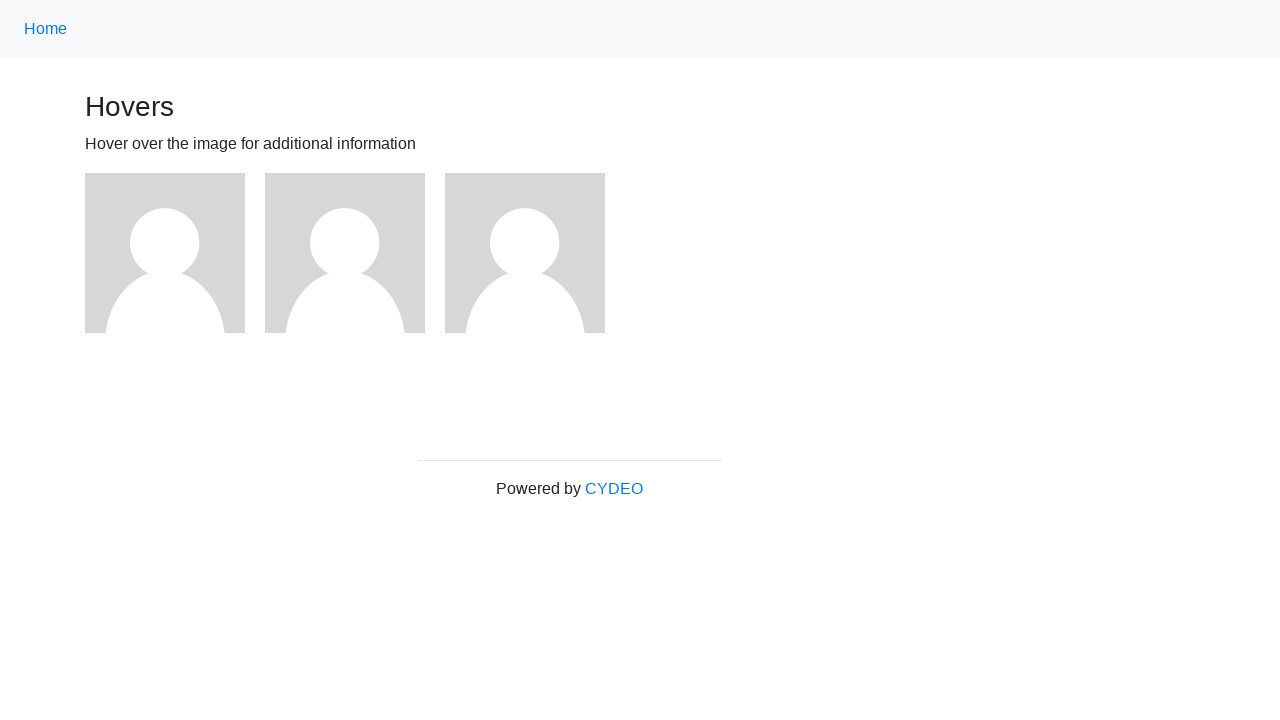

Located second image element
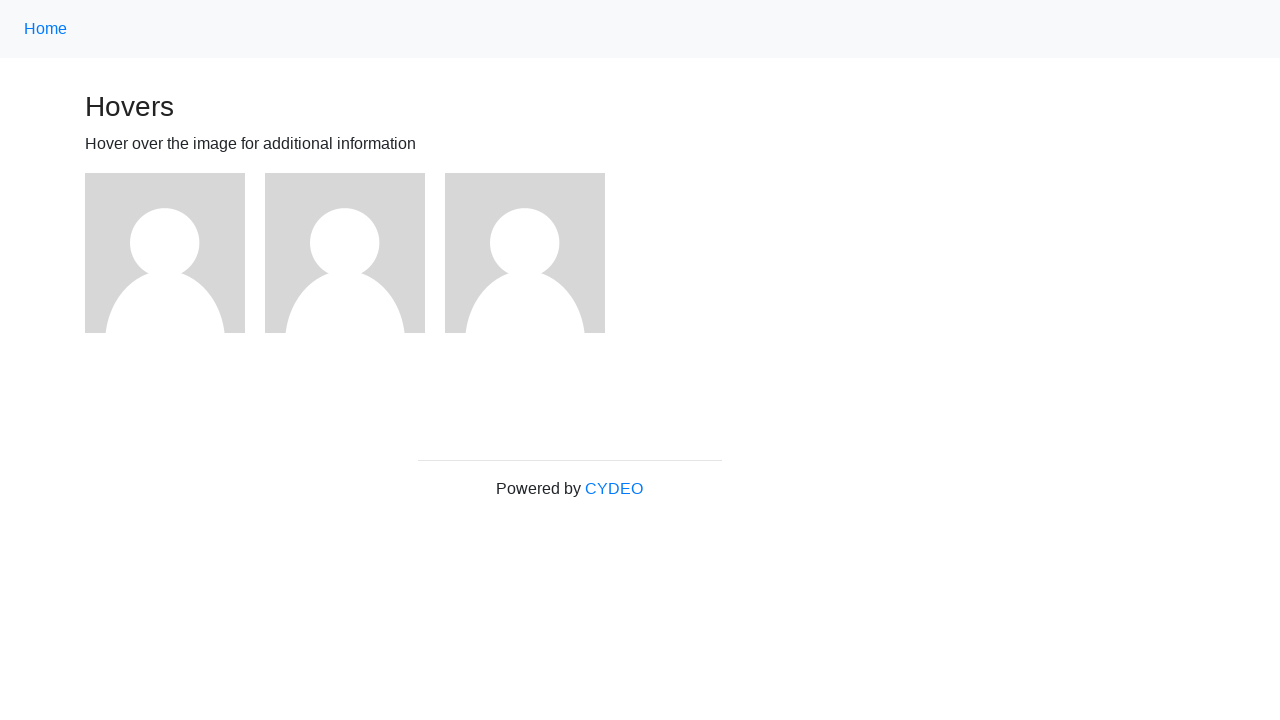

Located third image element
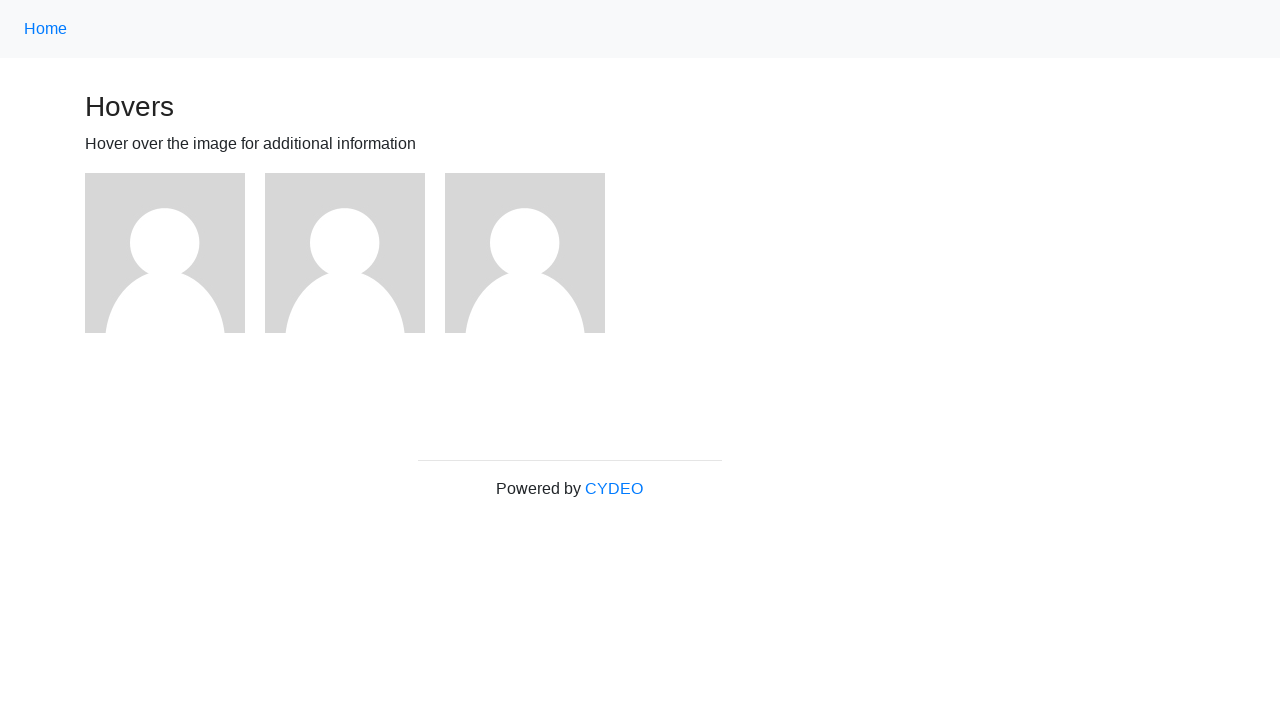

Located user1 name element
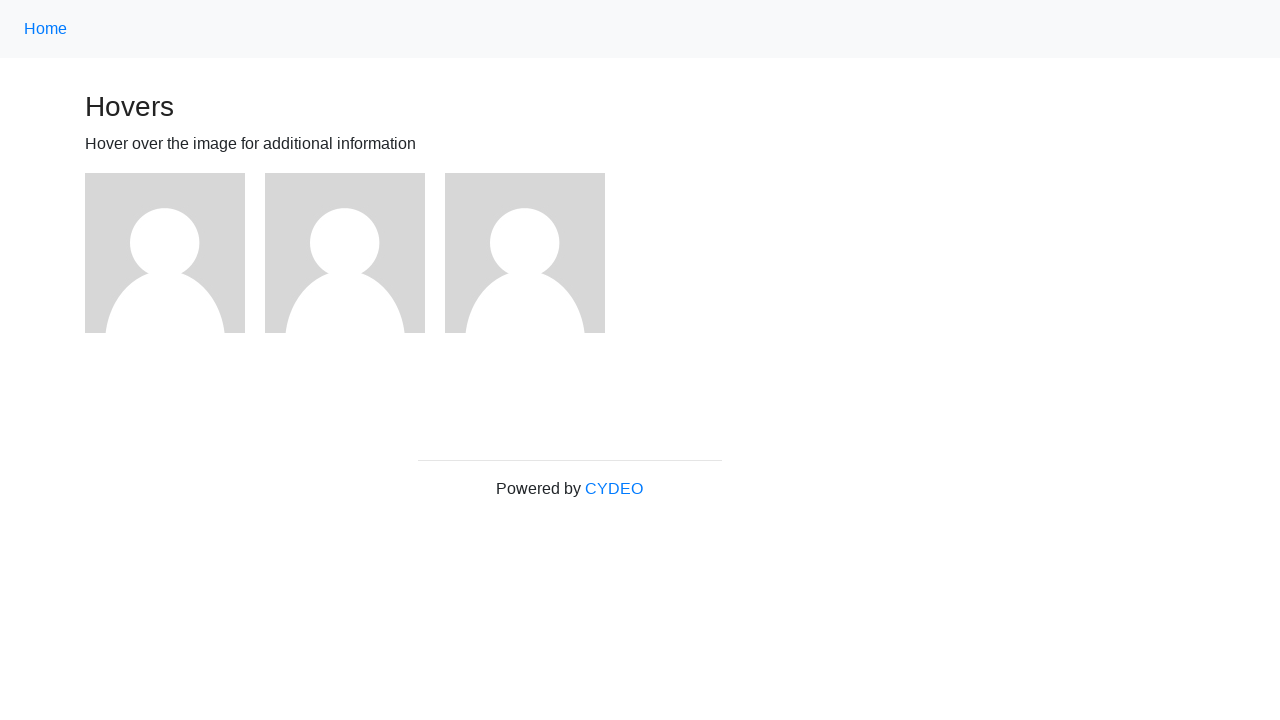

Located user2 name element
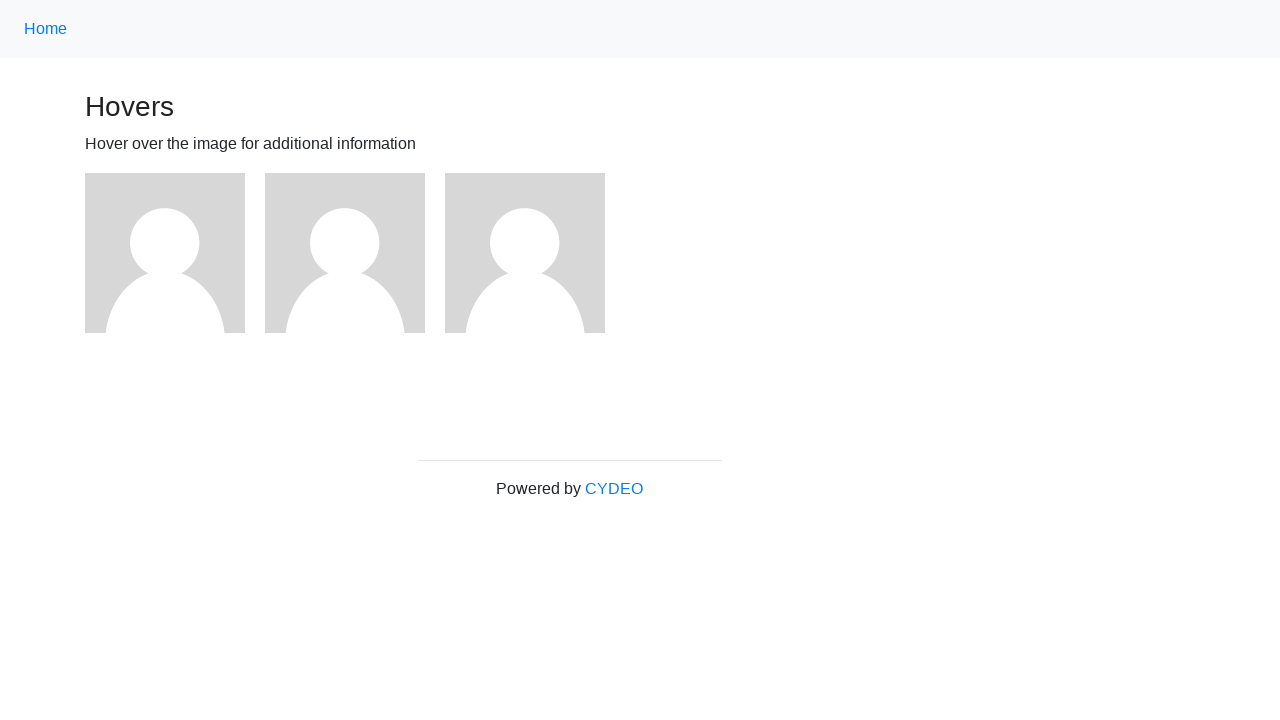

Located user3 name element
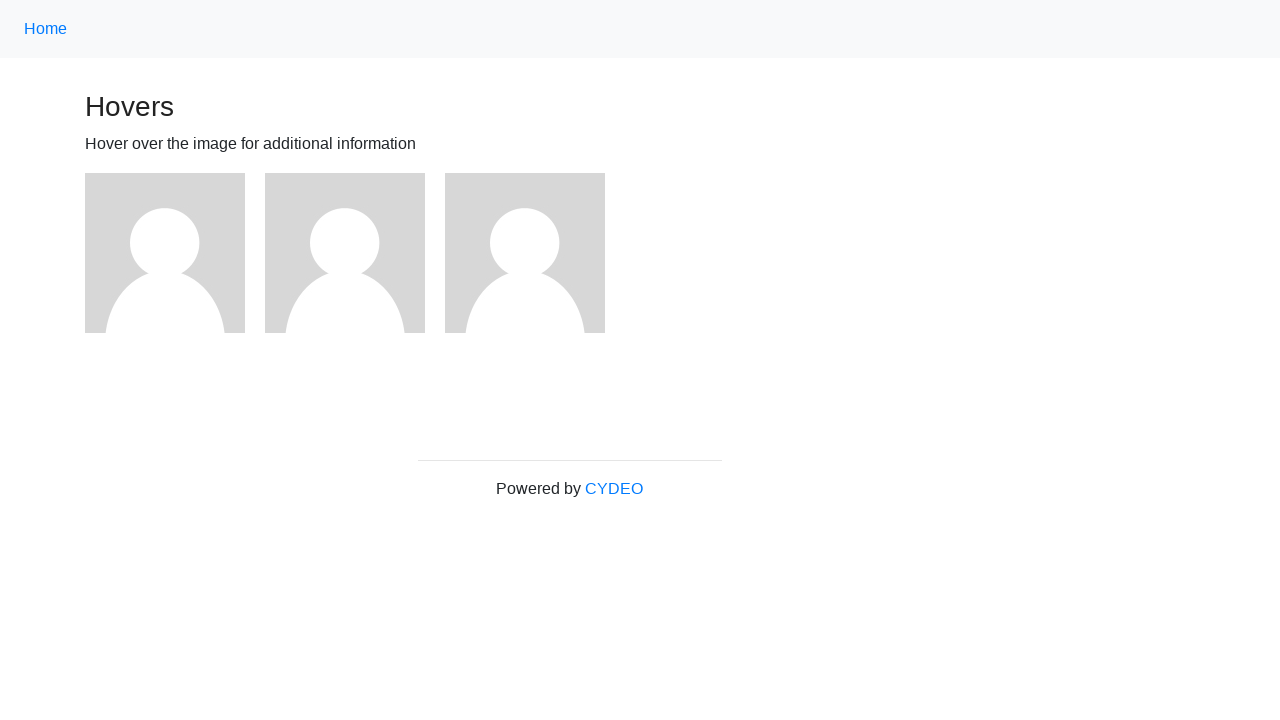

Hovered over first image at (165, 253) on xpath=//img >> nth=0
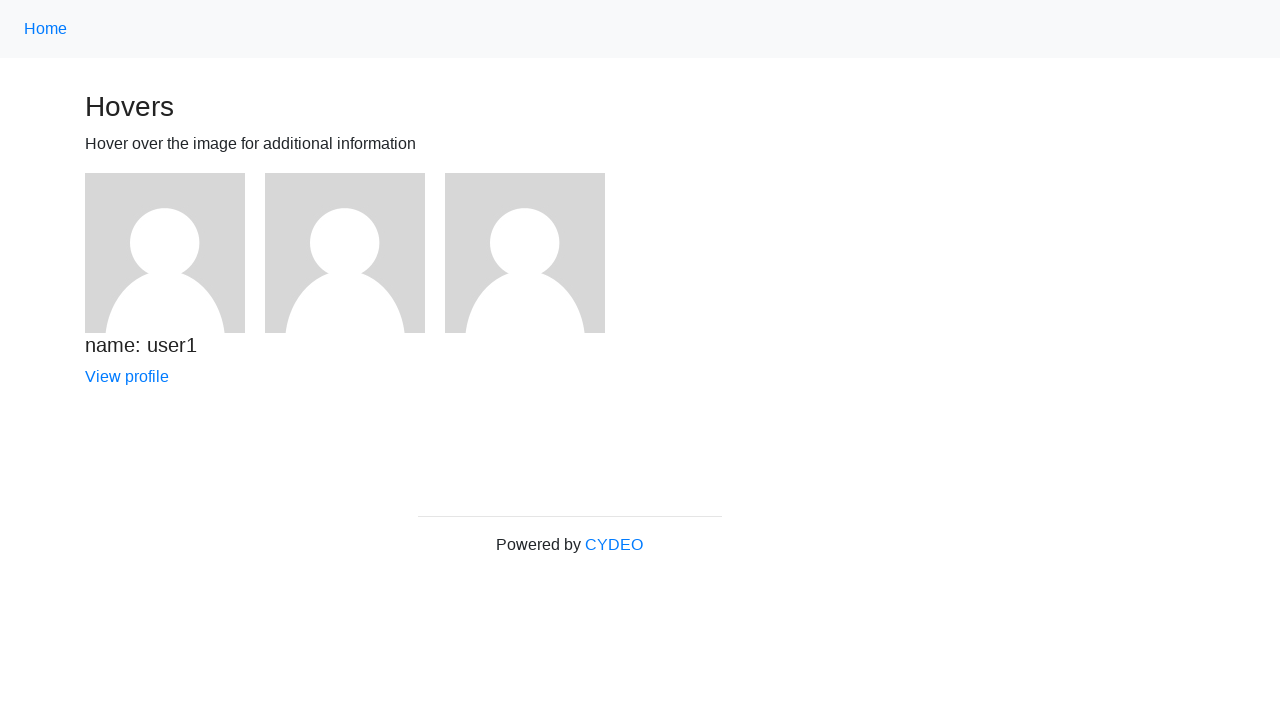

Verified user1 name is visible after hovering first image
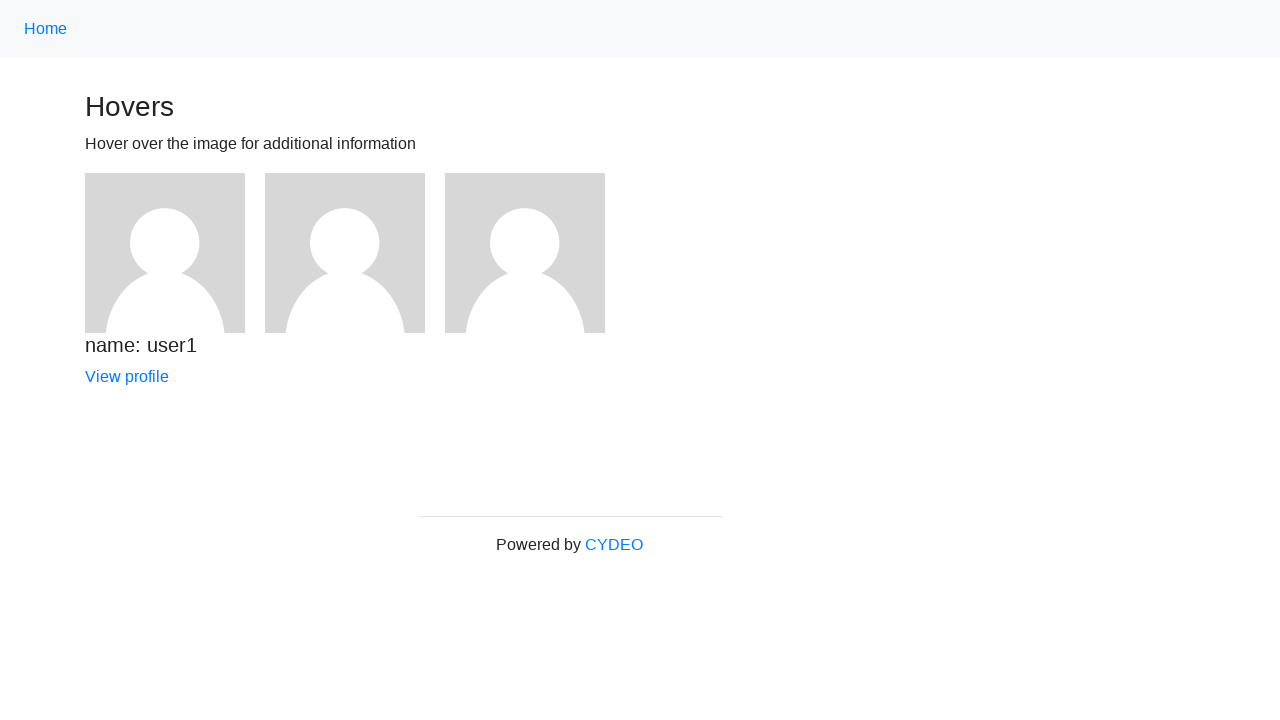

Hovered over second image at (345, 253) on xpath=//img >> nth=1
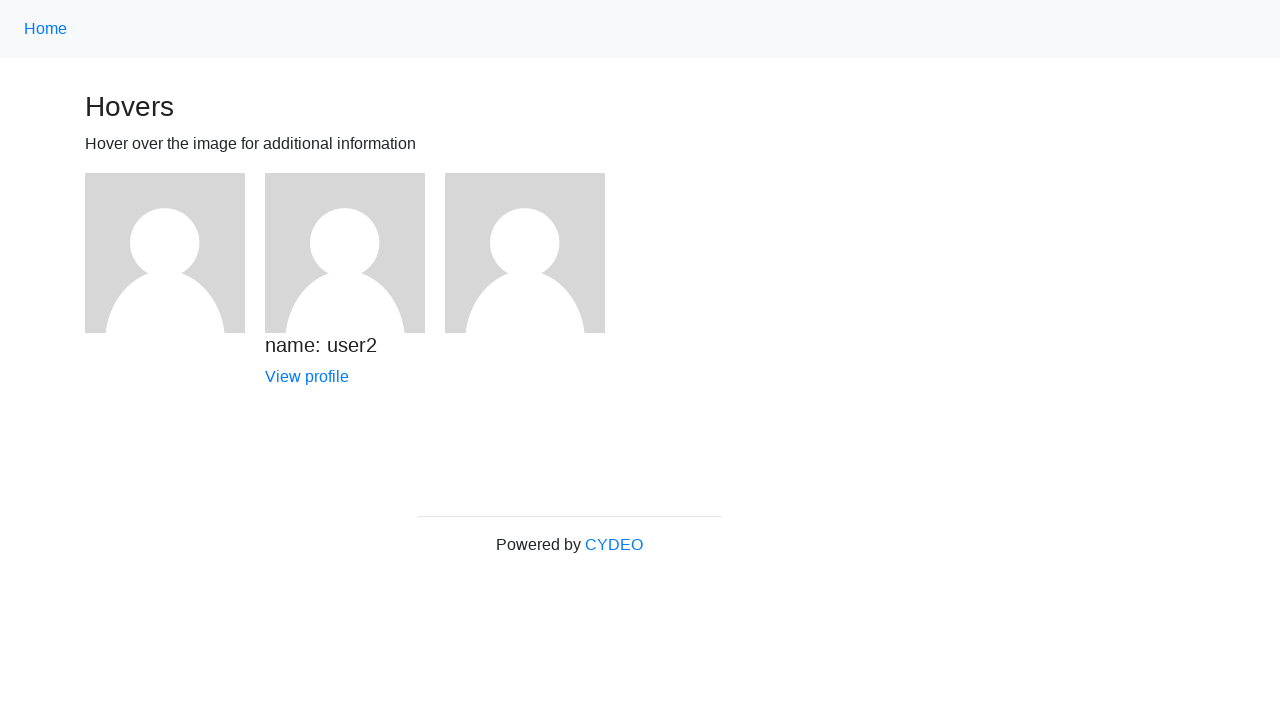

Verified user2 name is visible after hovering second image
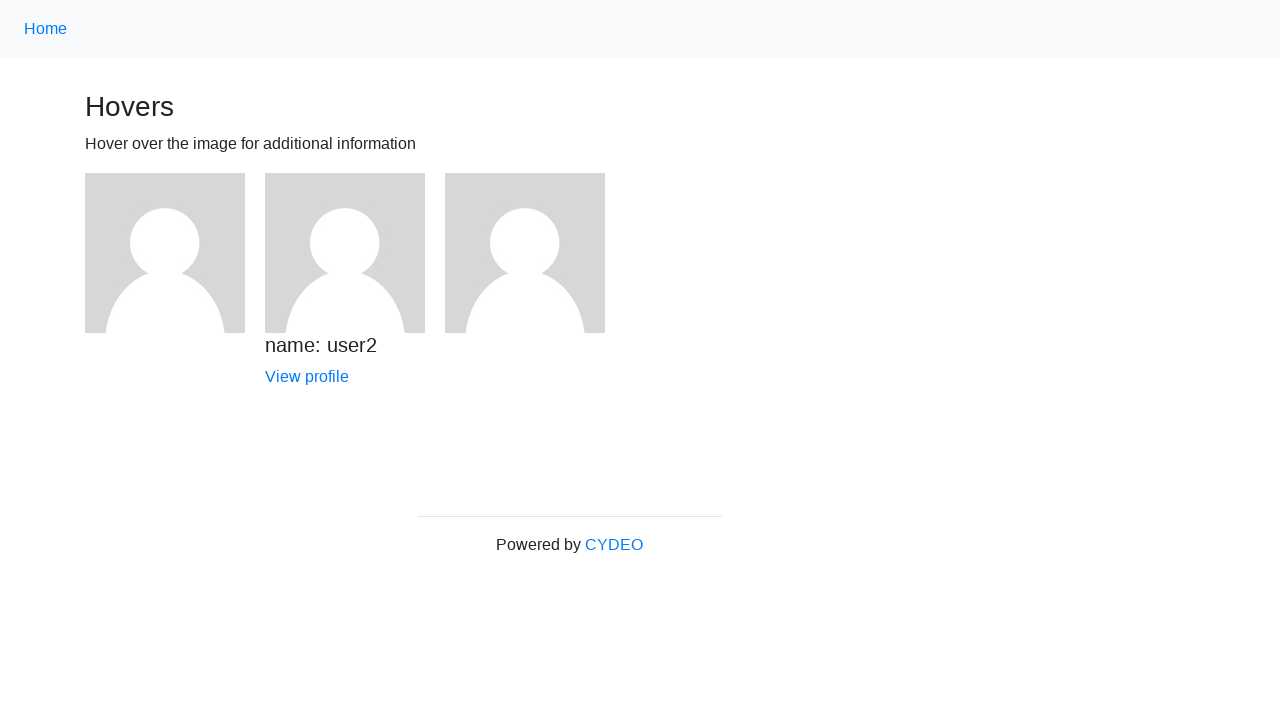

Hovered over third image at (525, 253) on xpath=//img >> nth=2
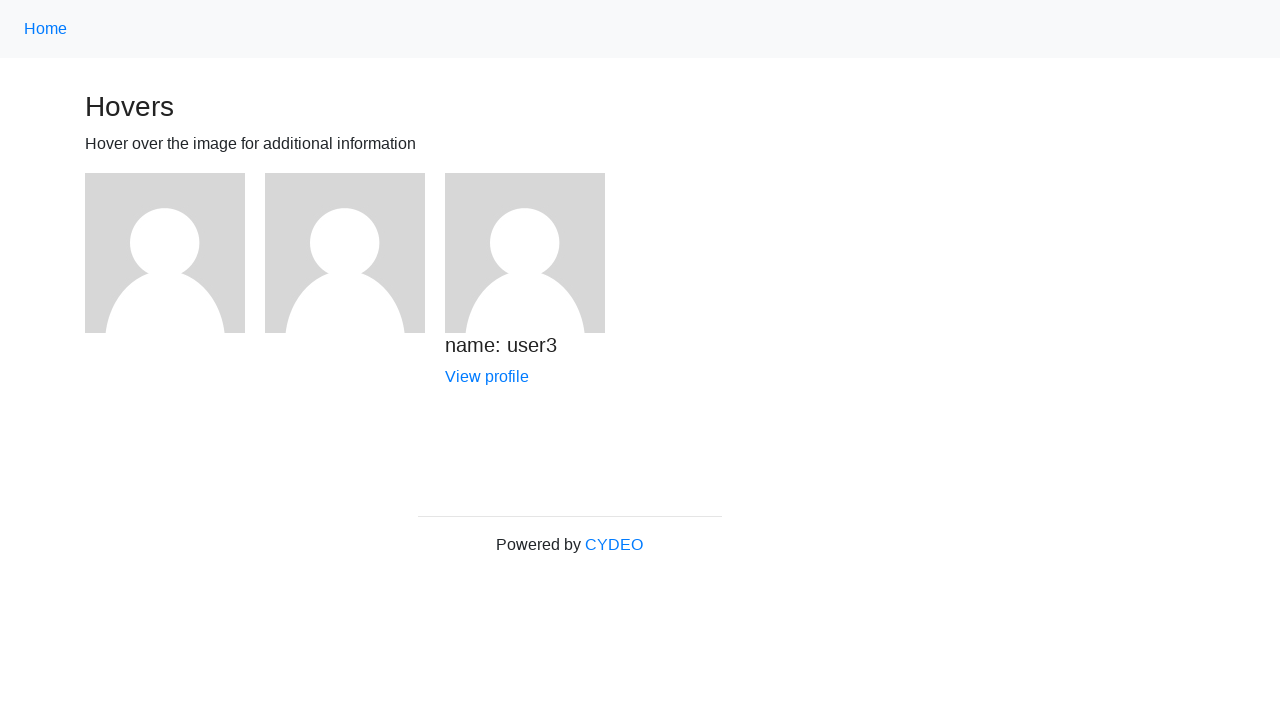

Verified user3 name is visible after hovering third image
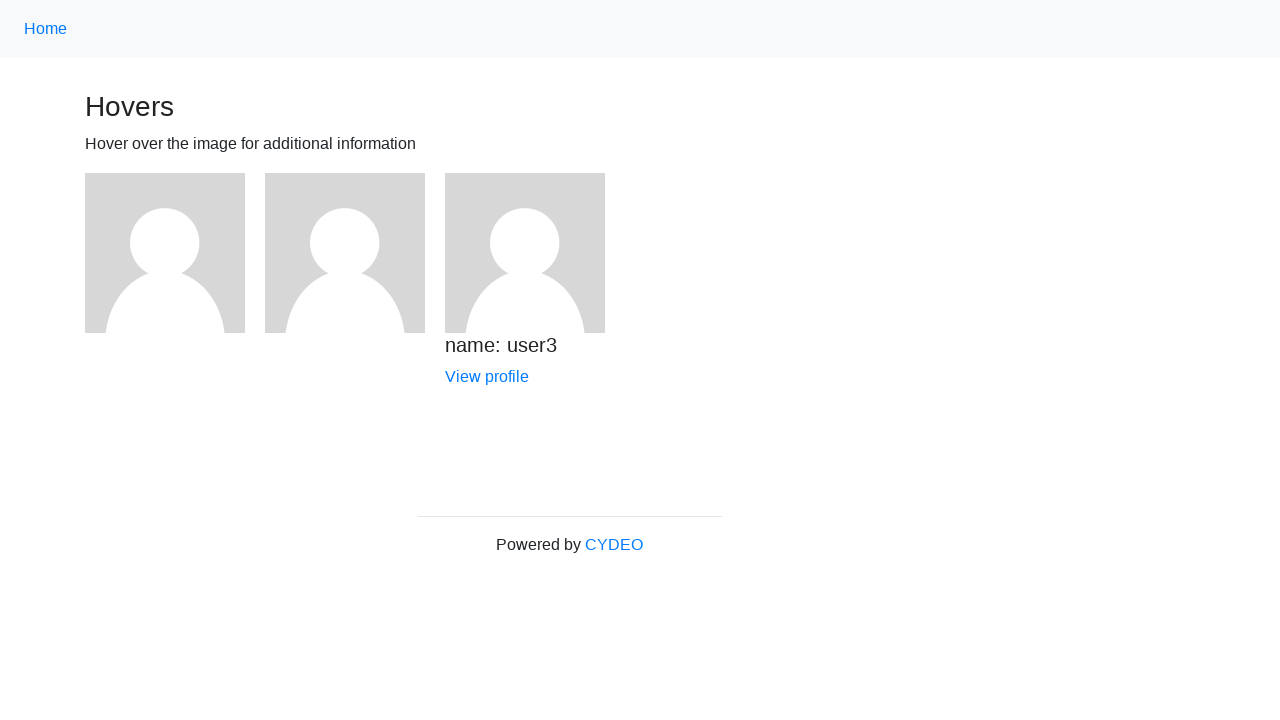

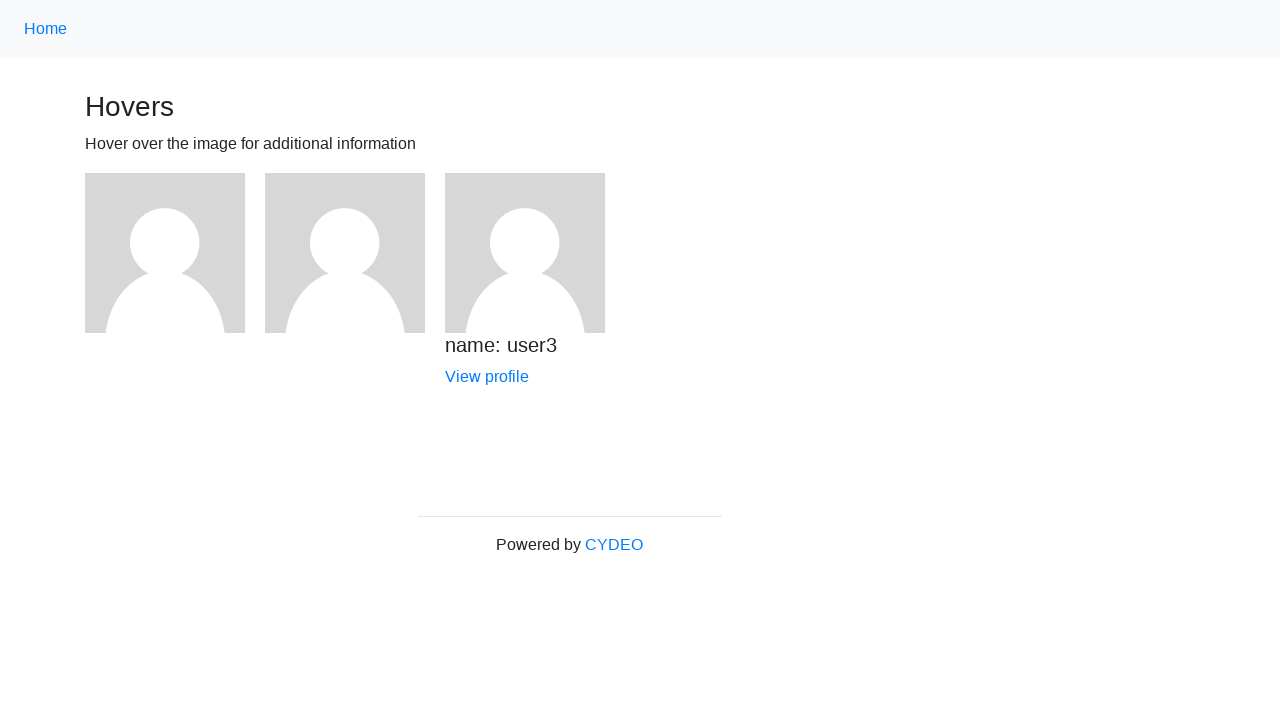